Navigates to the OrangeHRM demo site and verifies the page loads successfully. The original test maximizes the window and immediately closes the browser.

Starting URL: https://opensource-demo.orangehrmlive.com/

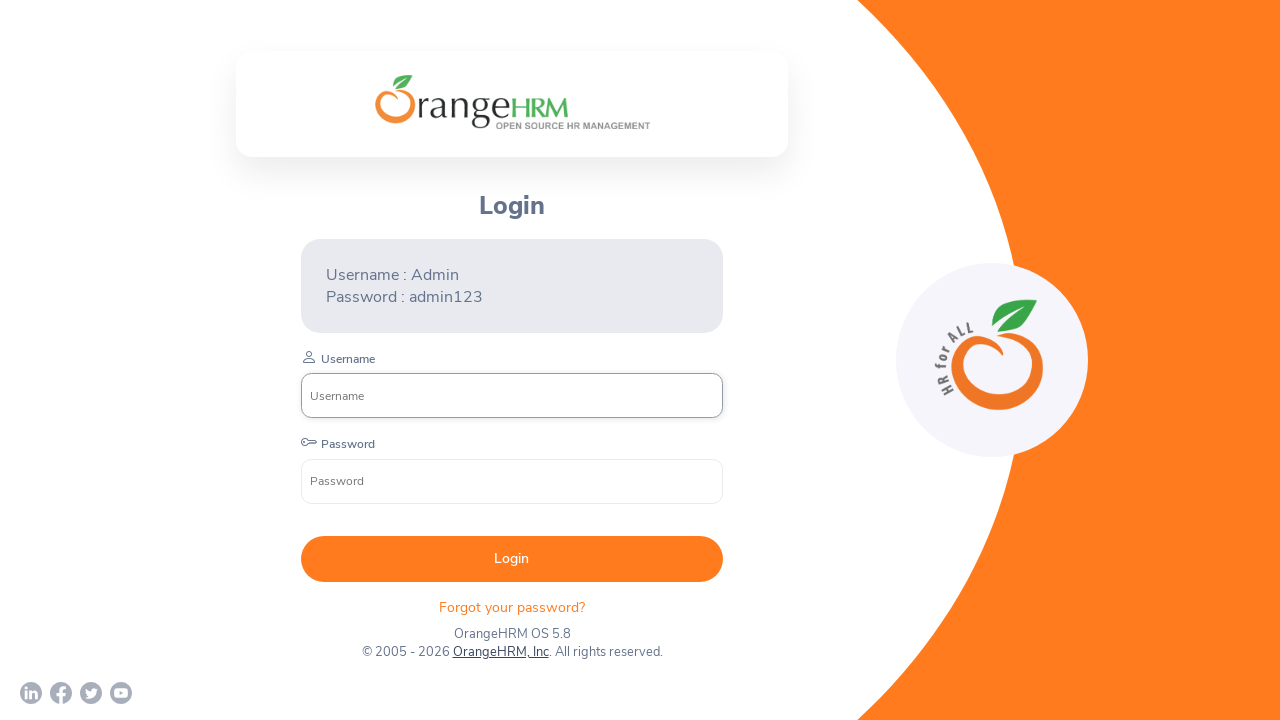

Waited for page DOM content to load
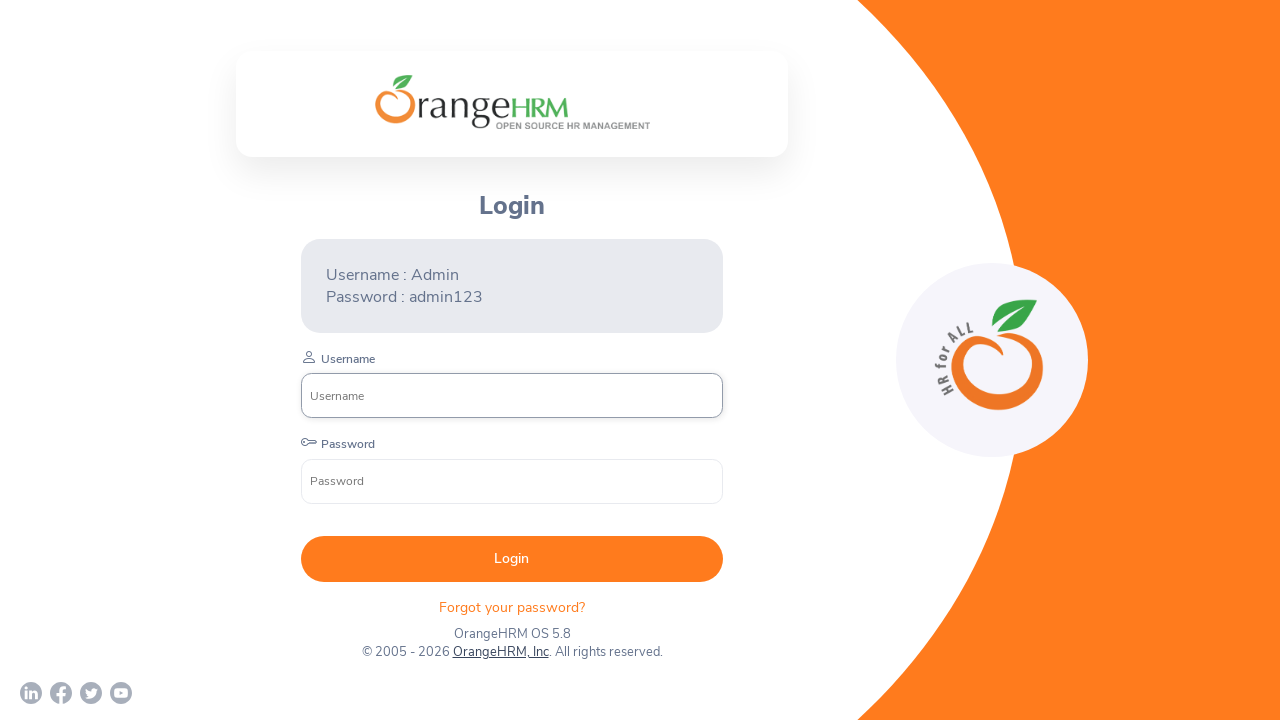

Login form elements loaded successfully on OrangeHRM demo site
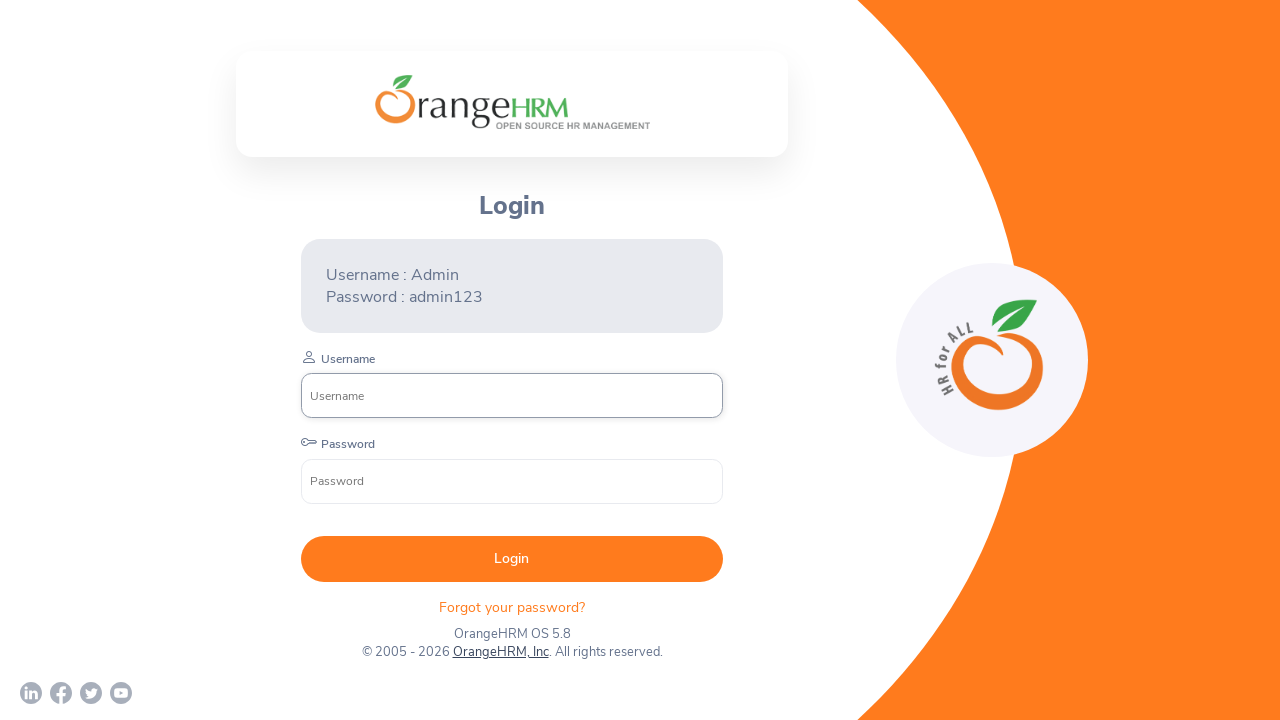

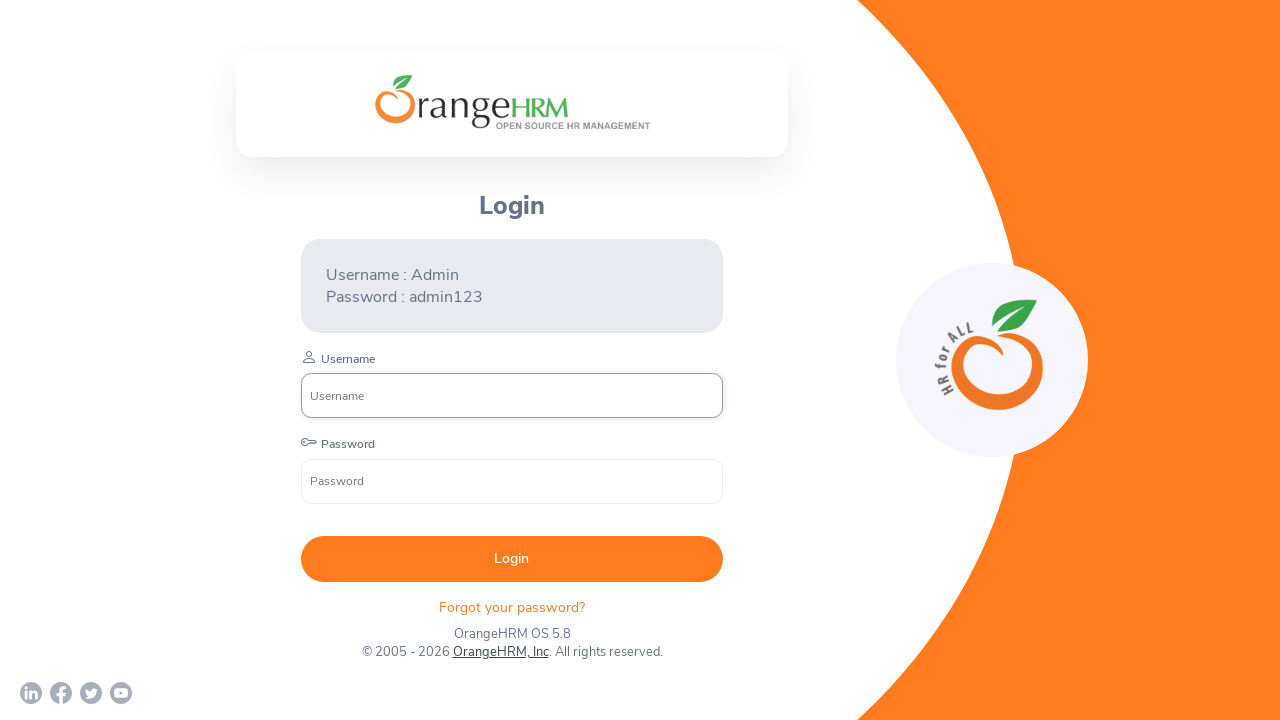